Tests a sample page by verifying the page title contains expected text, clicking a submit button, and verifying the URL changes appropriately after the click.

Starting URL: http://saucelabs.com/test/guinea-pig

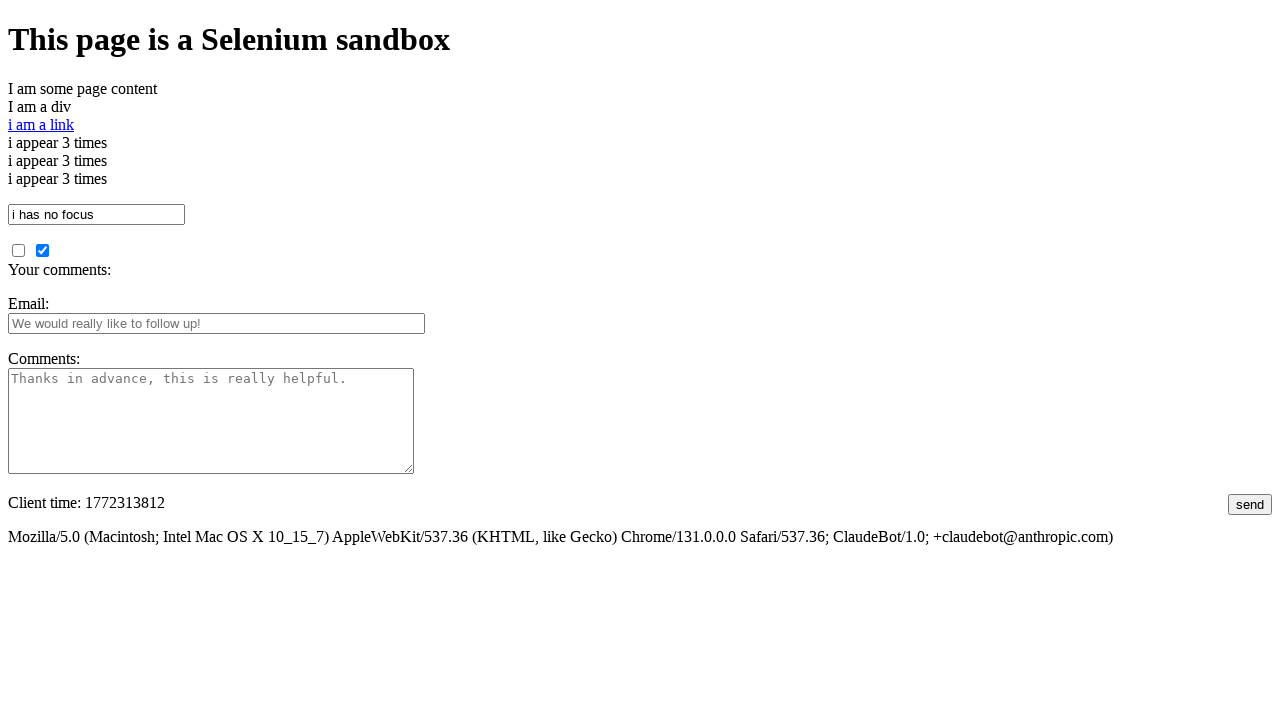

Verified page title contains 'I am a page title - Sauce Labs'
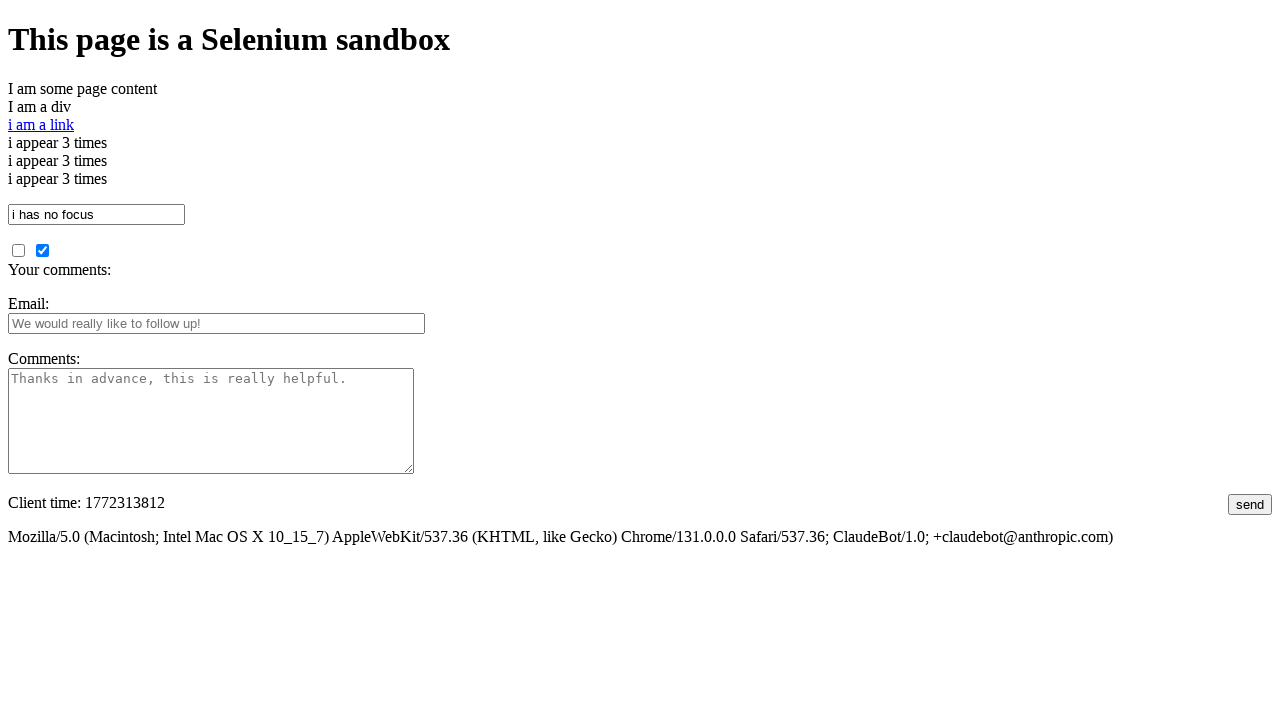

Clicked submit button at (1250, 504) on #submit
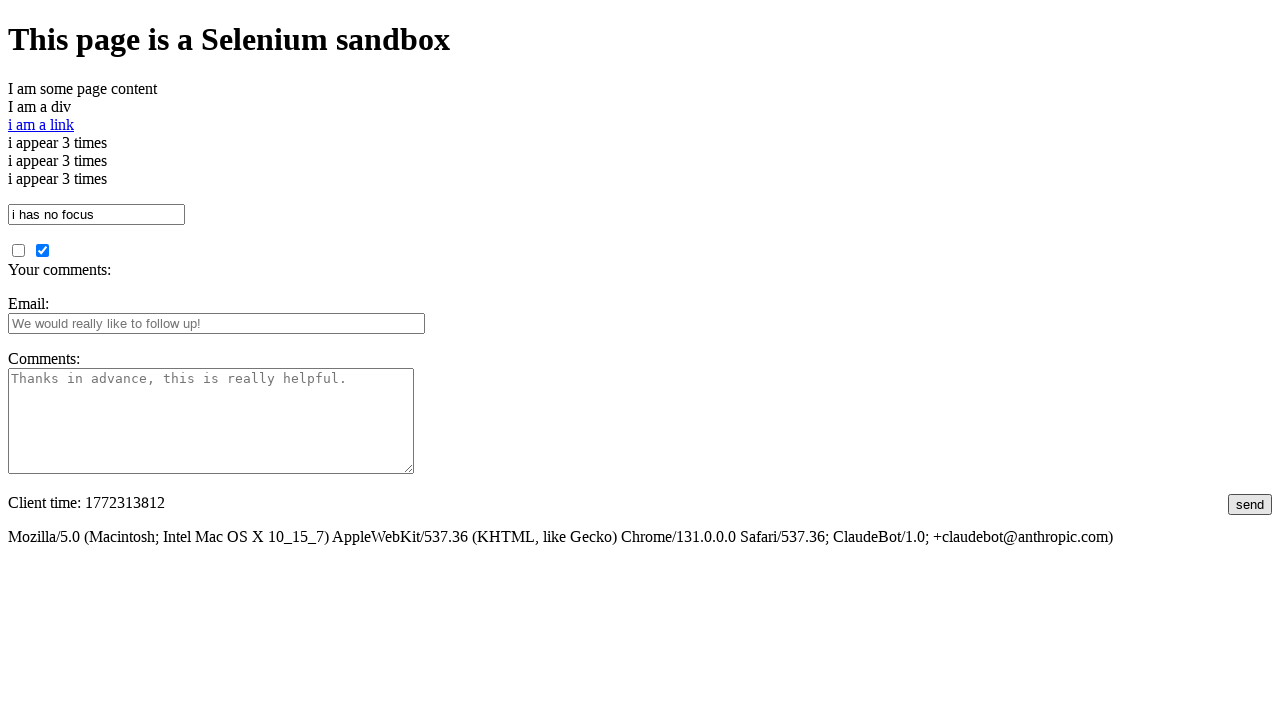

Waited for page load state
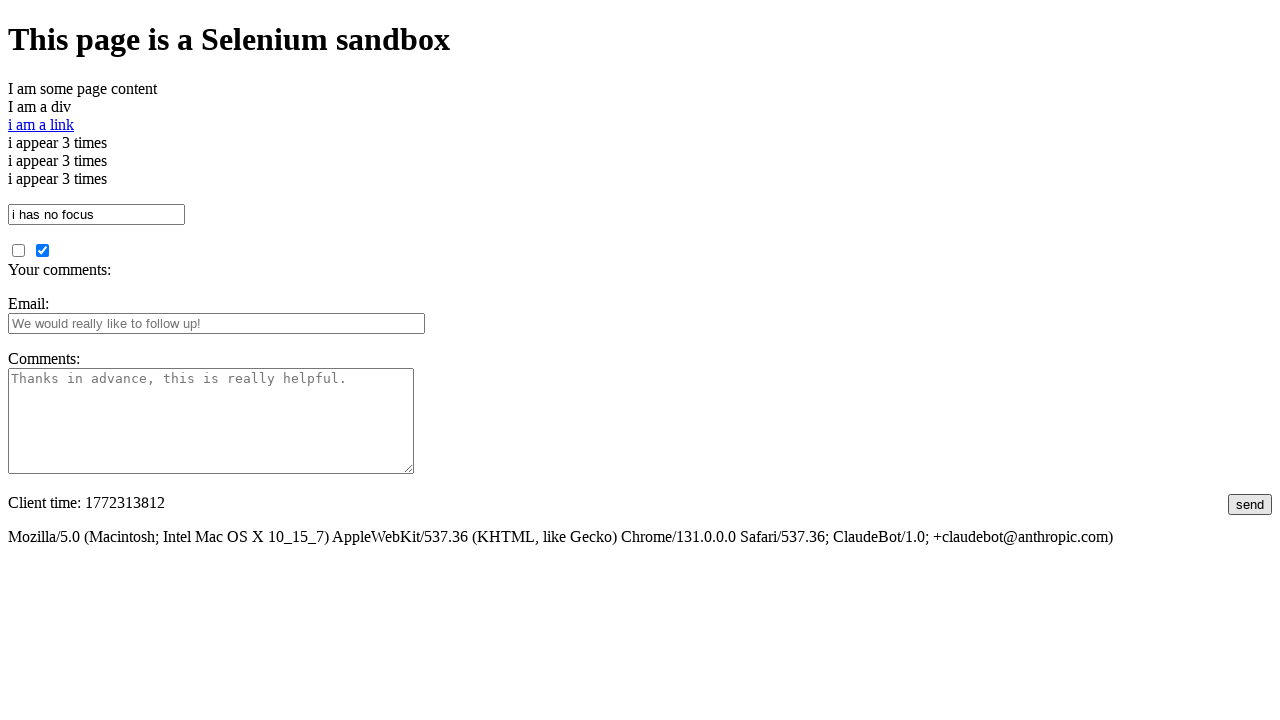

Verified URL contains 'guinea'
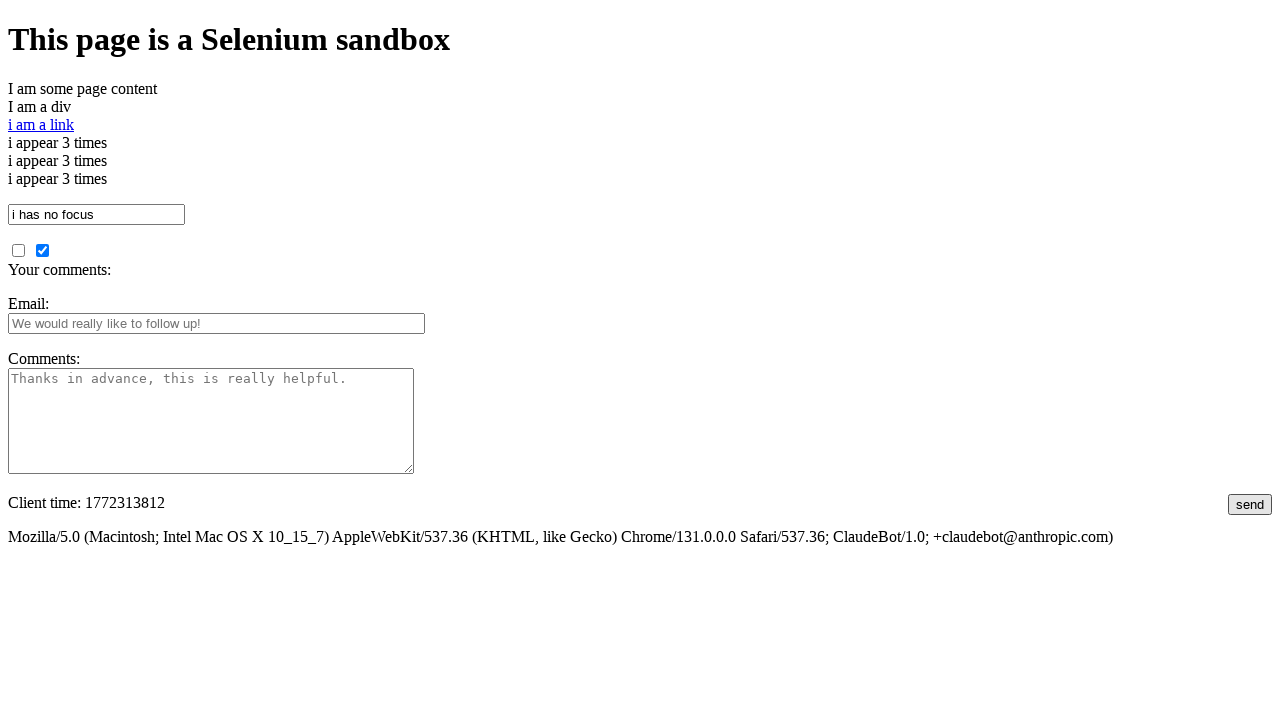

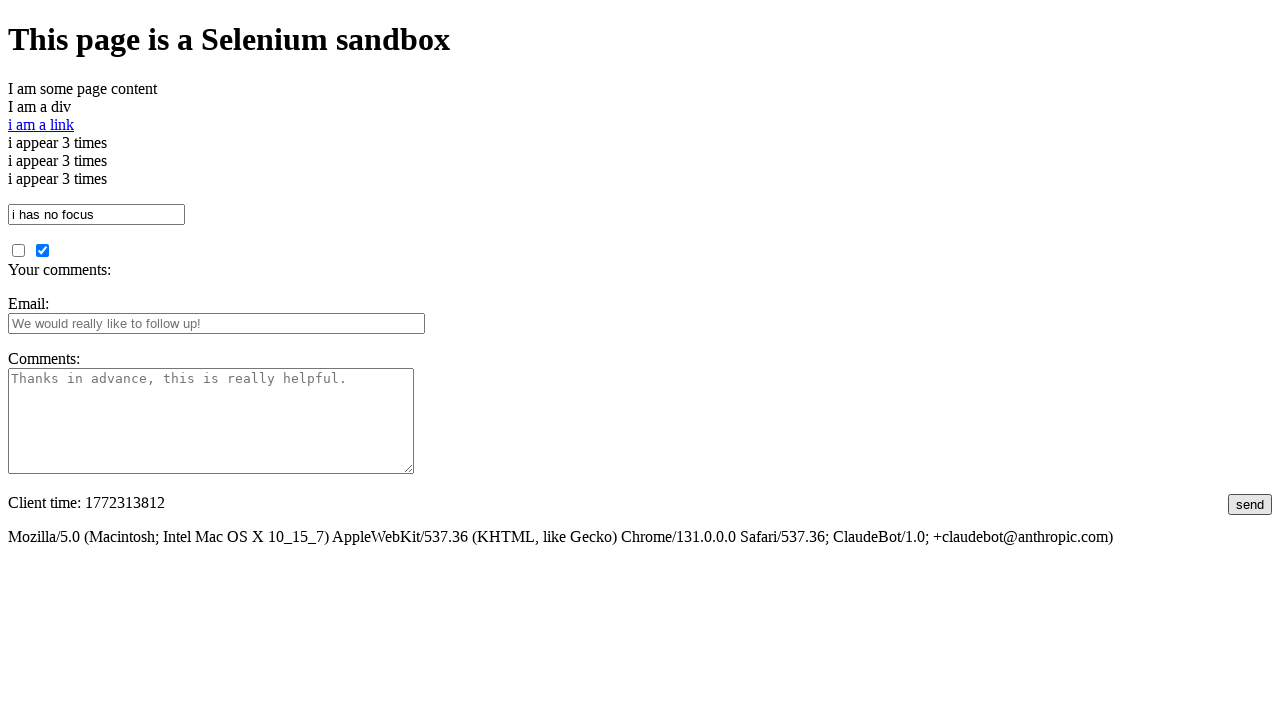